Navigates to login page and verifies the login button is displayed

Starting URL: https://the-internet.herokuapp.com/

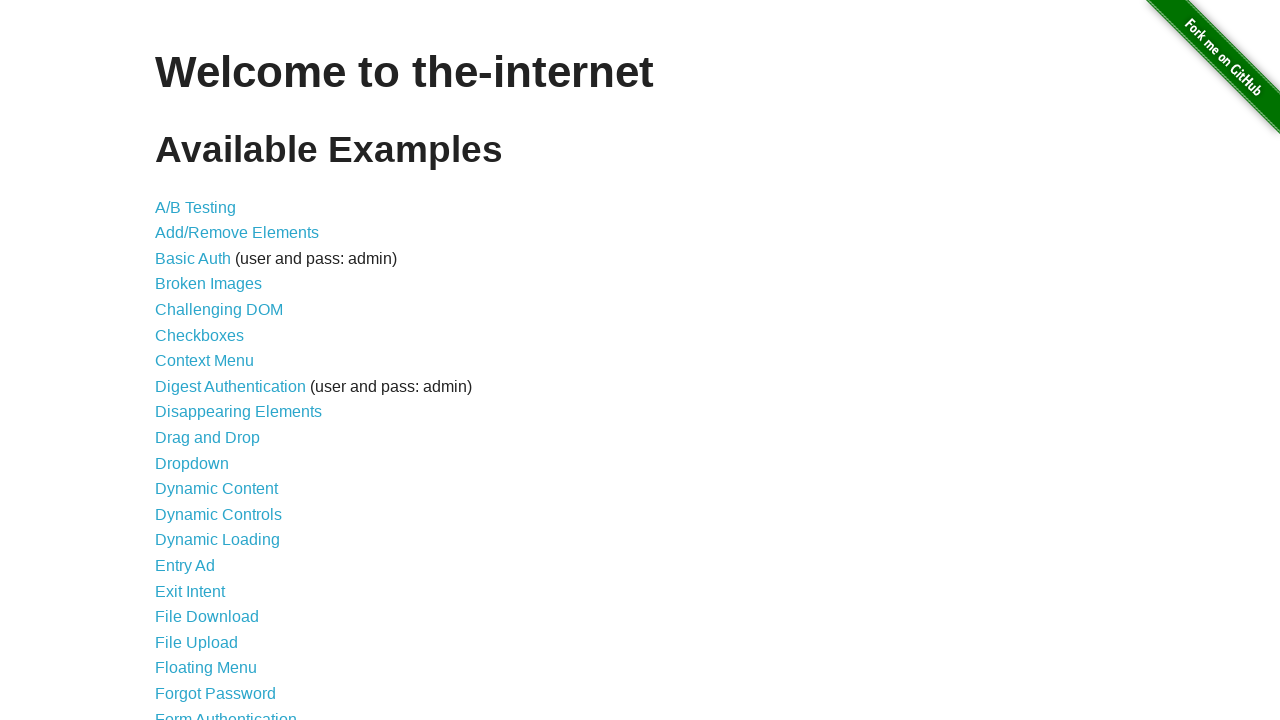

Navigated to the-internet.herokuapp.com homepage
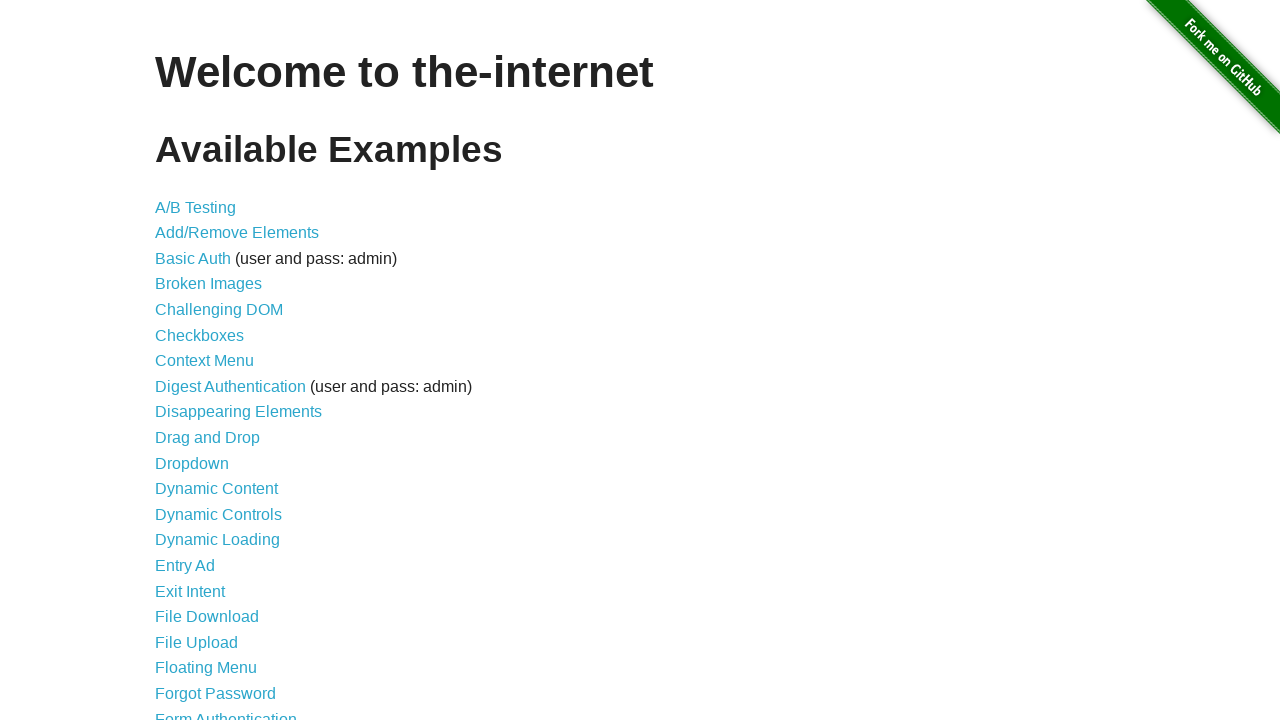

Clicked on login link at (226, 712) on a[href="/login"]
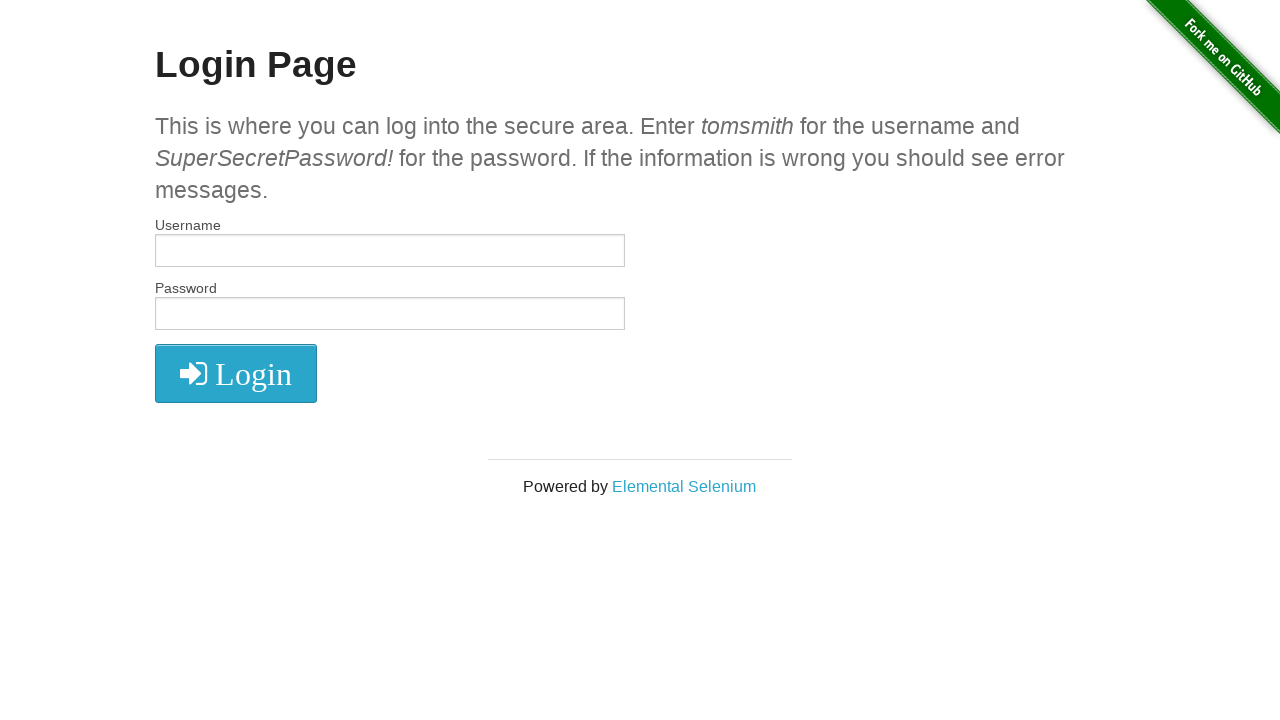

Located login button element
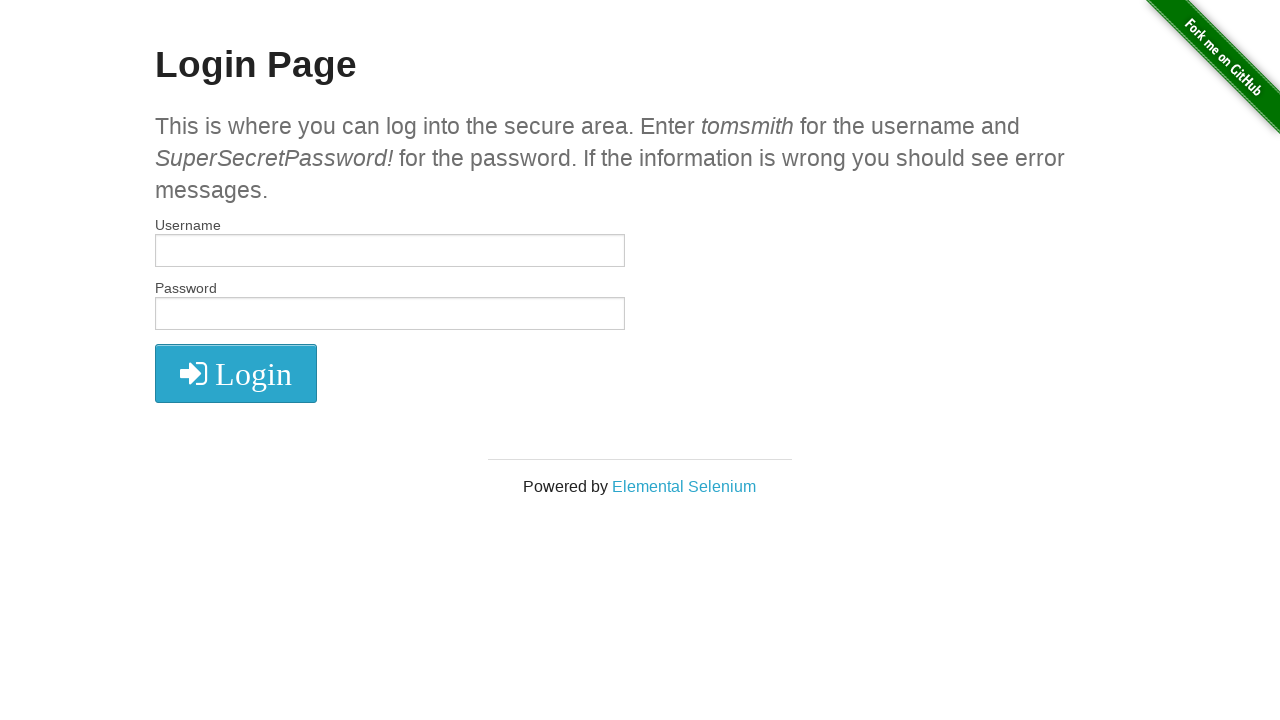

Verified login button is displayed
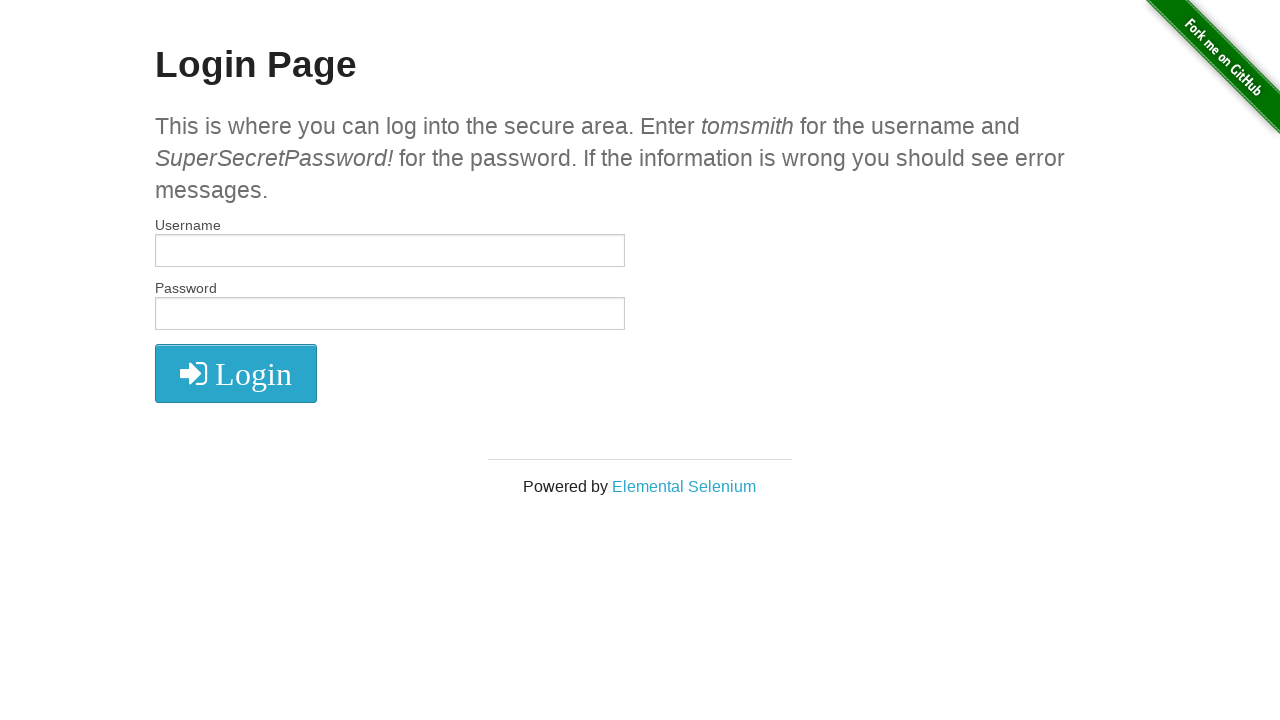

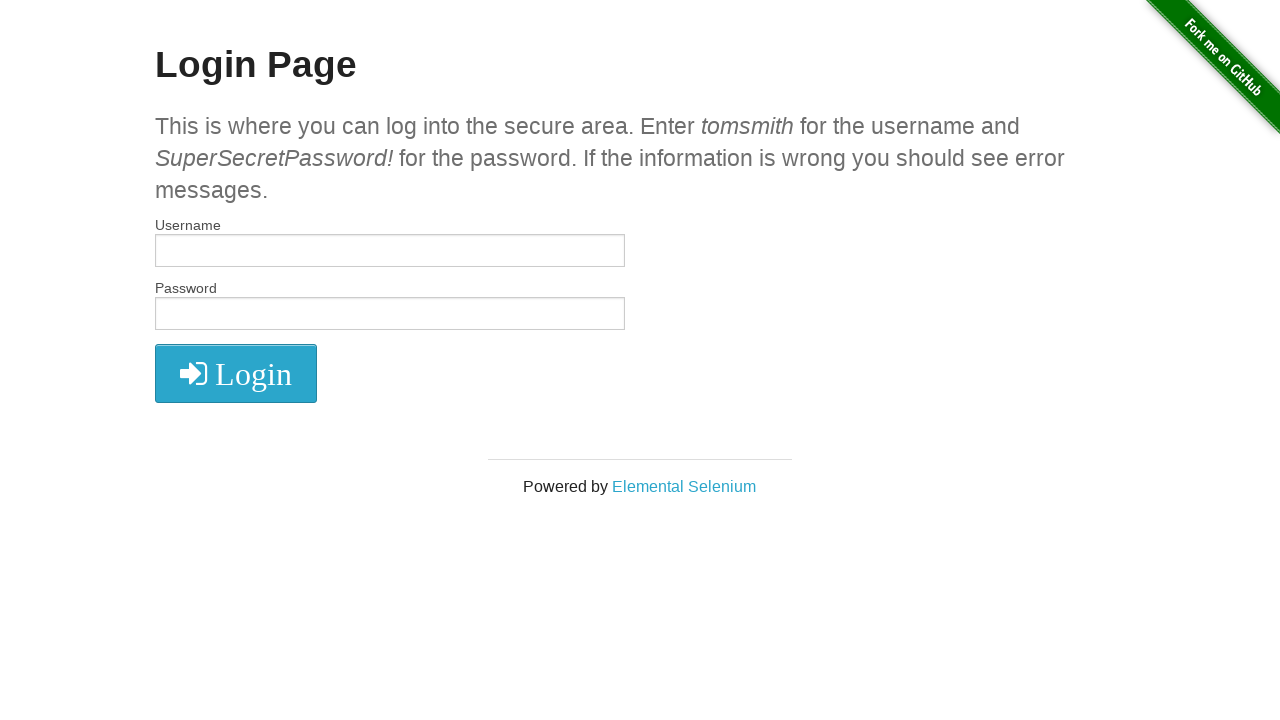